Tests window handling by clicking an "Open" button that opens a new tab, then filling a message field in the child tab.

Starting URL: https://leafground.com/window.xhtml

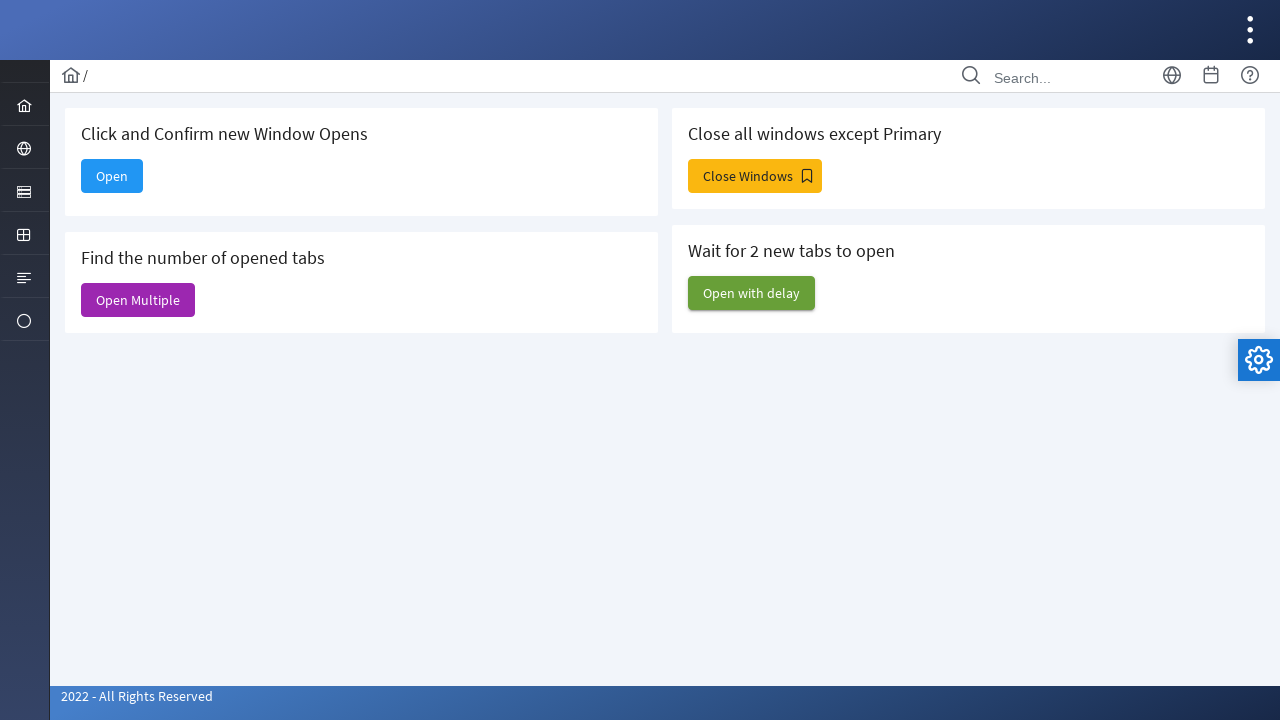

Clicked 'Open' button to open new tab at (112, 176) on xpath=//*[text()='Open']
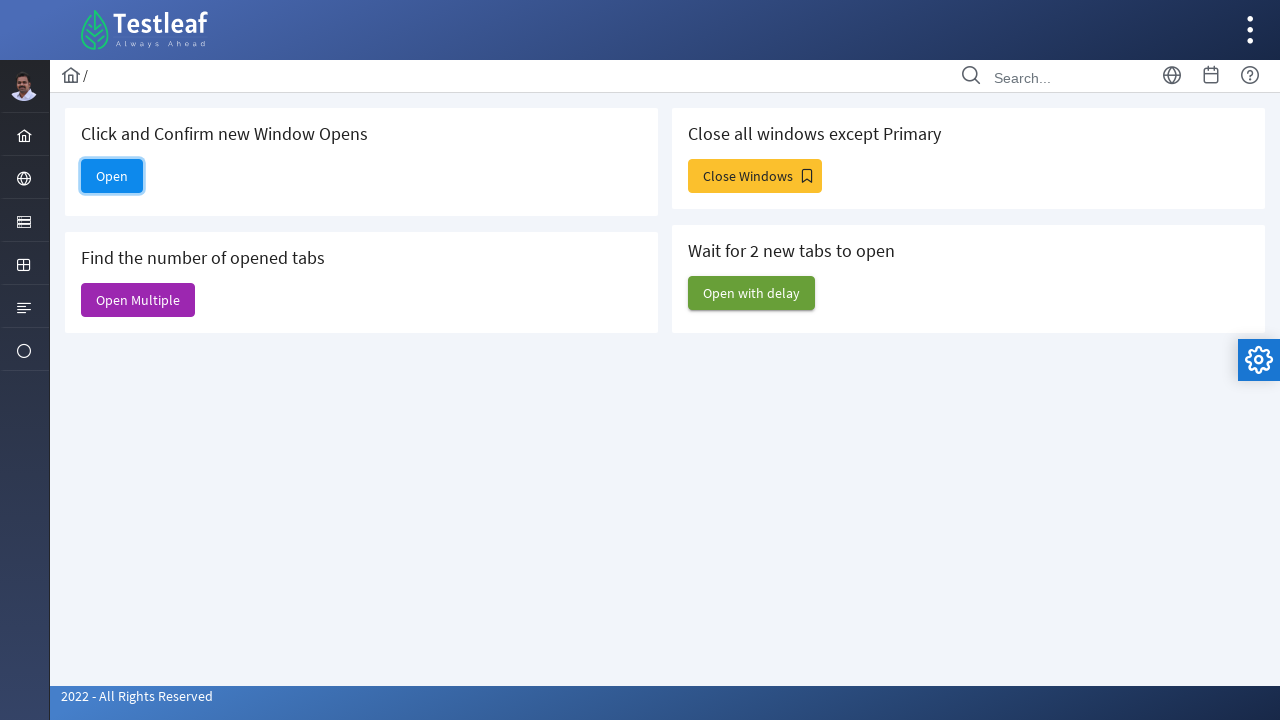

New child tab opened and assigned
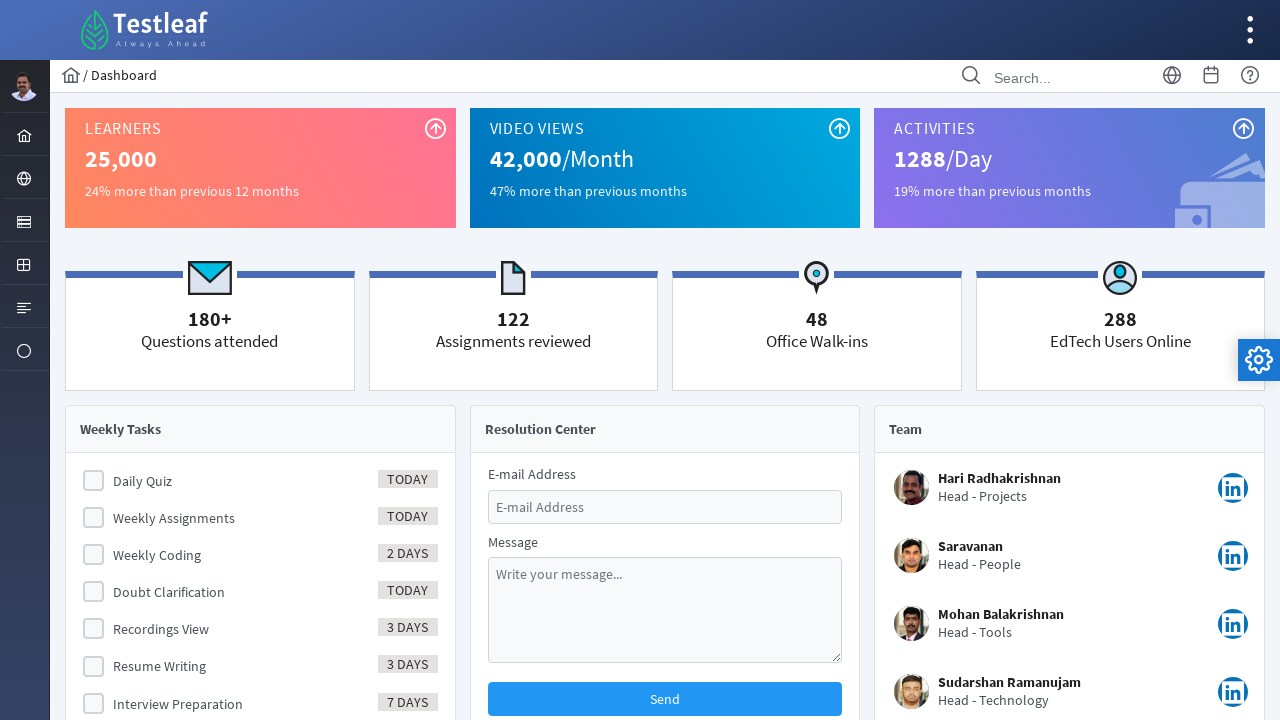

Child tab fully loaded
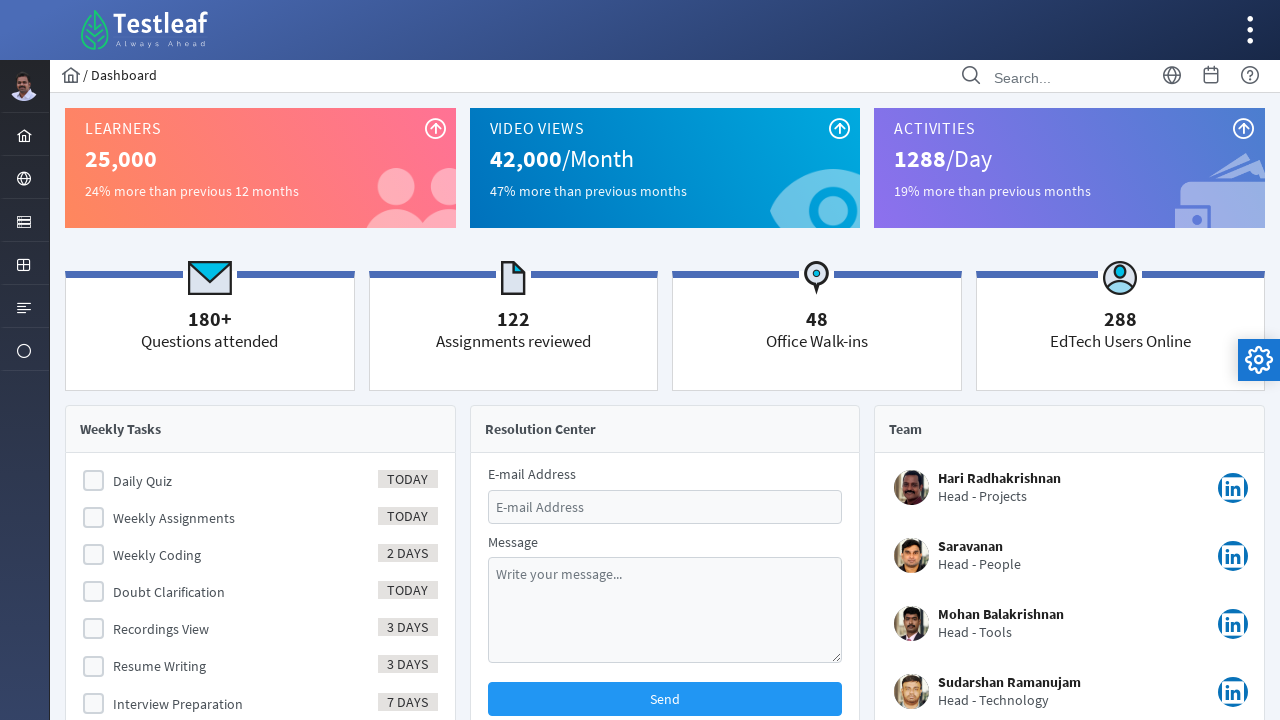

Filled message field in child tab with test message on #message
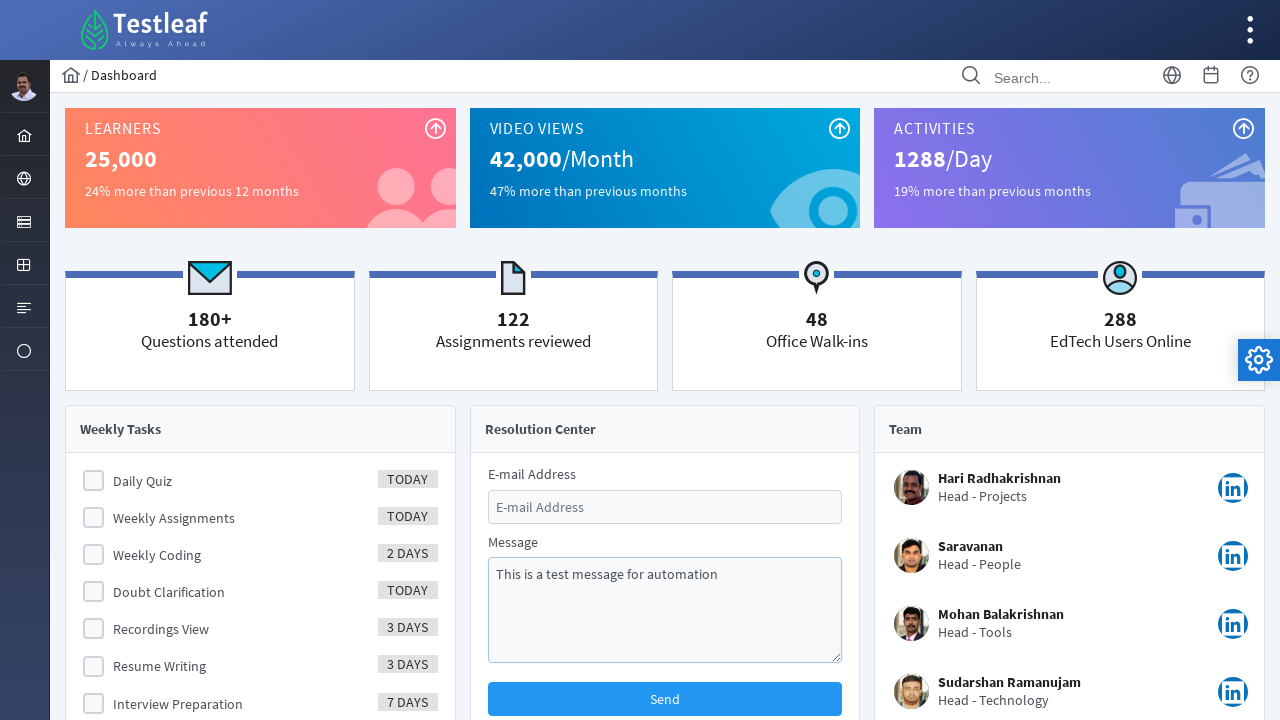

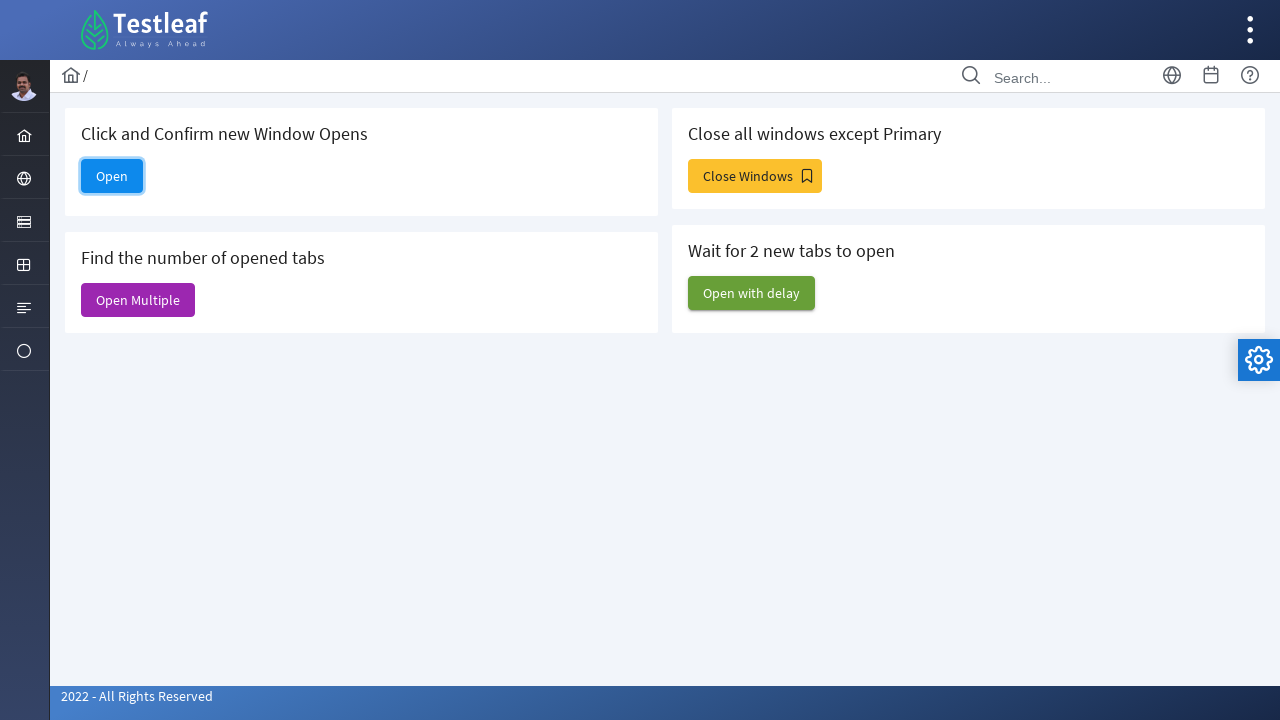